Tests checkbox interaction on jQuery UI demo page by switching to an iframe and clicking a checkbox element

Starting URL: https://jqueryui.com/checkboxradio/

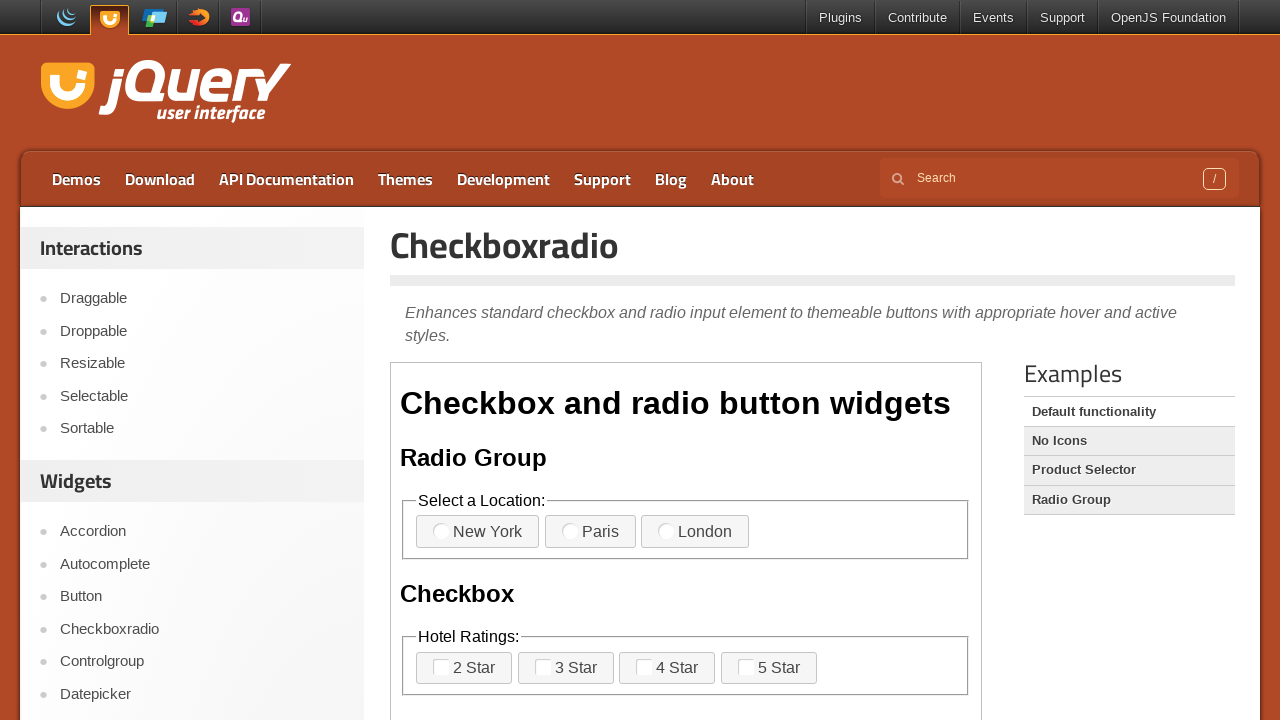

Located and switched to the first iframe containing checkbox demo
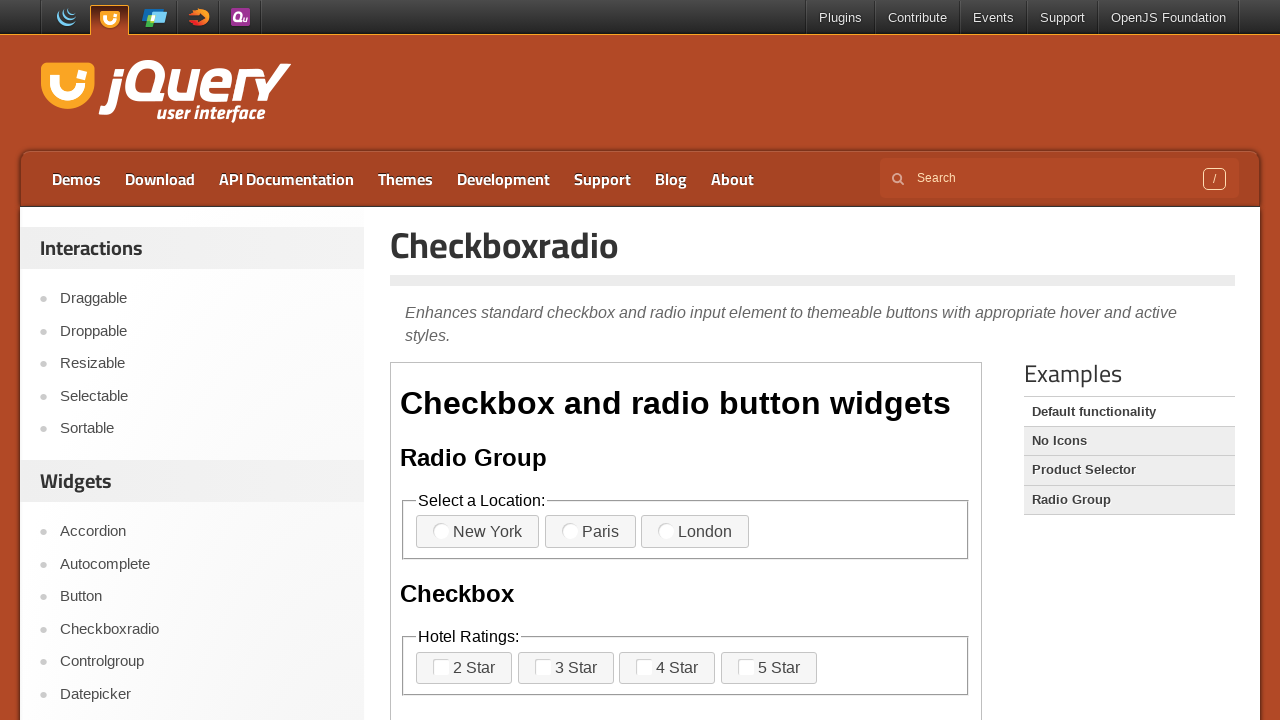

Clicked checkbox-1 label to toggle the checkbox at (464, 668) on iframe >> nth=0 >> internal:control=enter-frame >> label[for='checkbox-1']
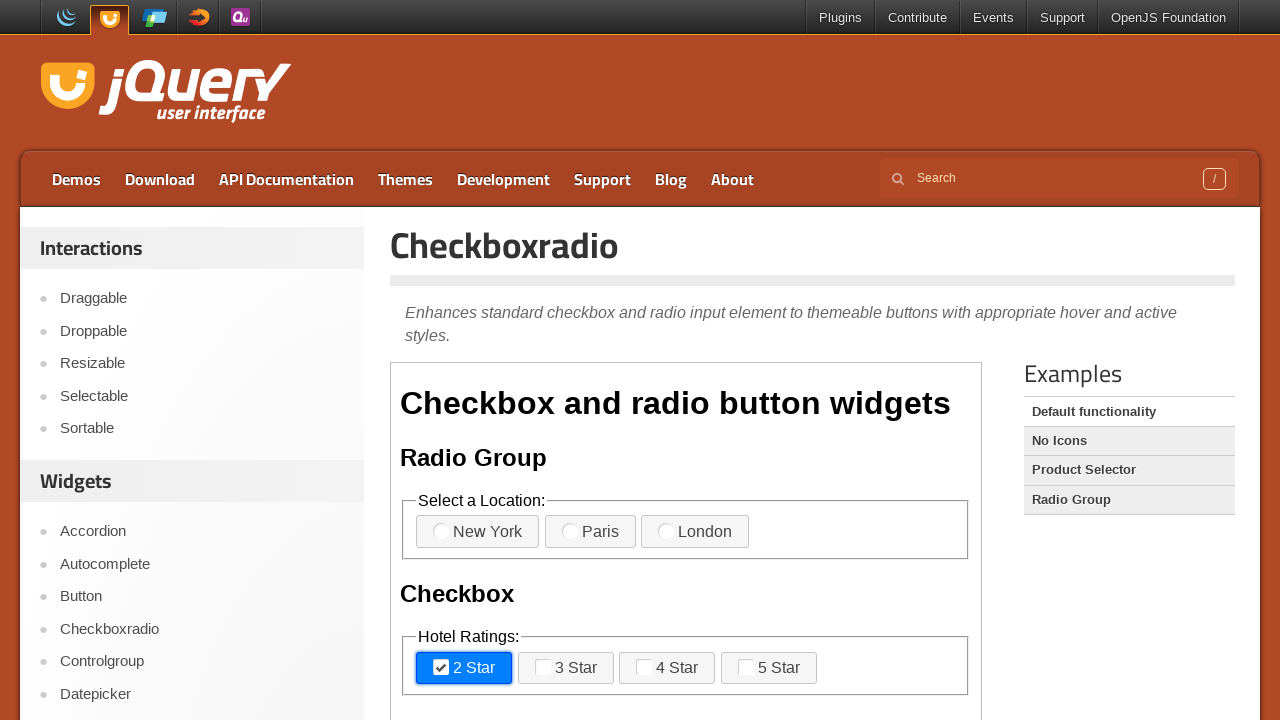

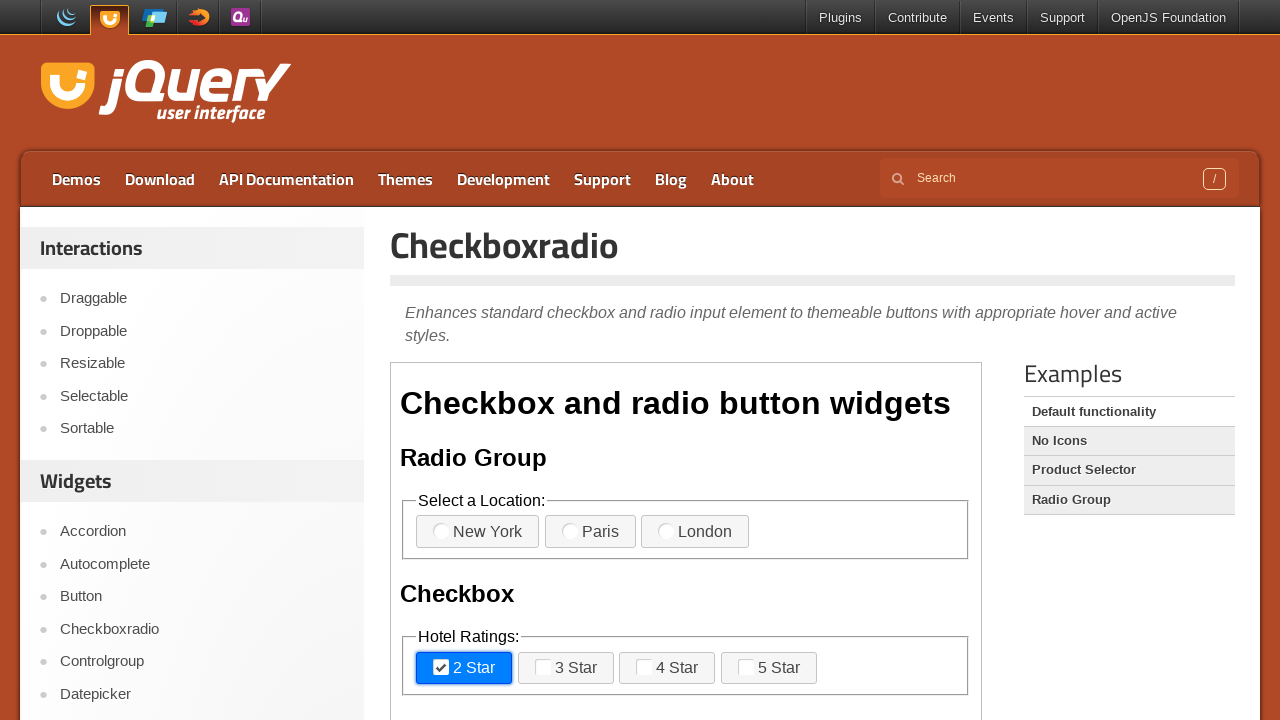